Tests drag and drop functionality on the jQuery UI droppable demo page by dragging an element and dropping it onto a target area

Starting URL: https://jqueryui.com/droppable/

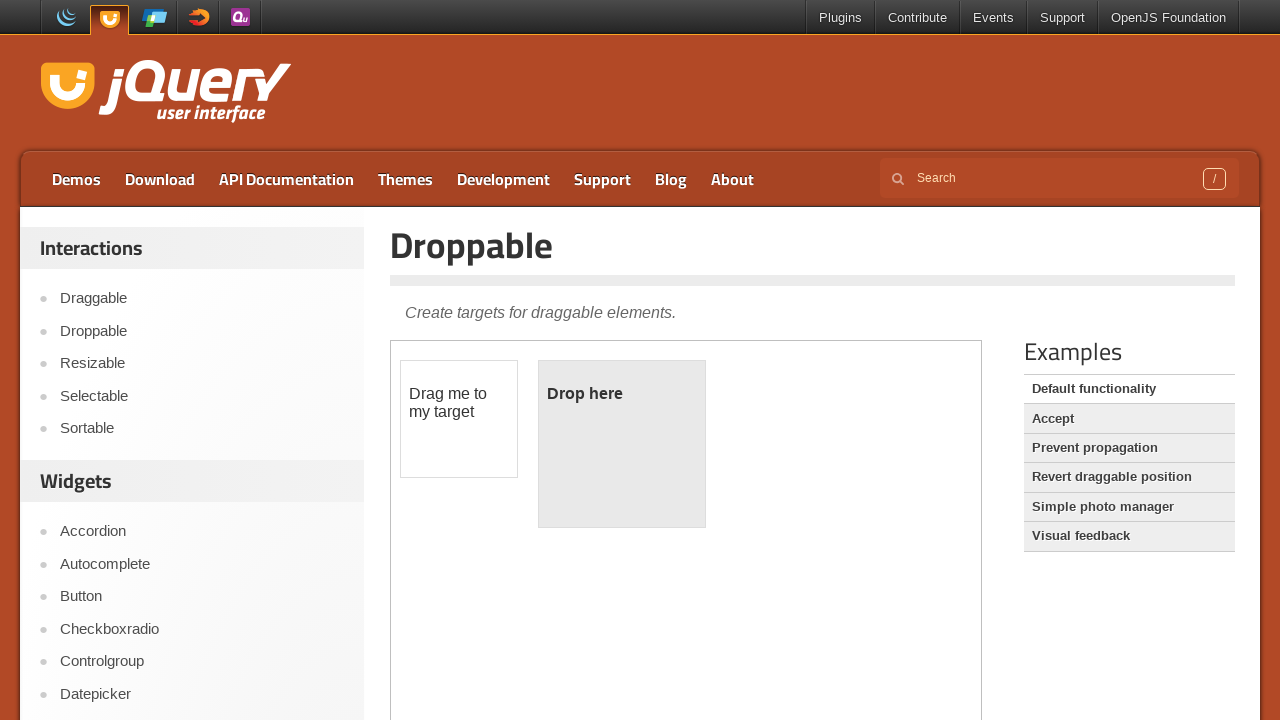

Located the iframe containing drag and drop elements
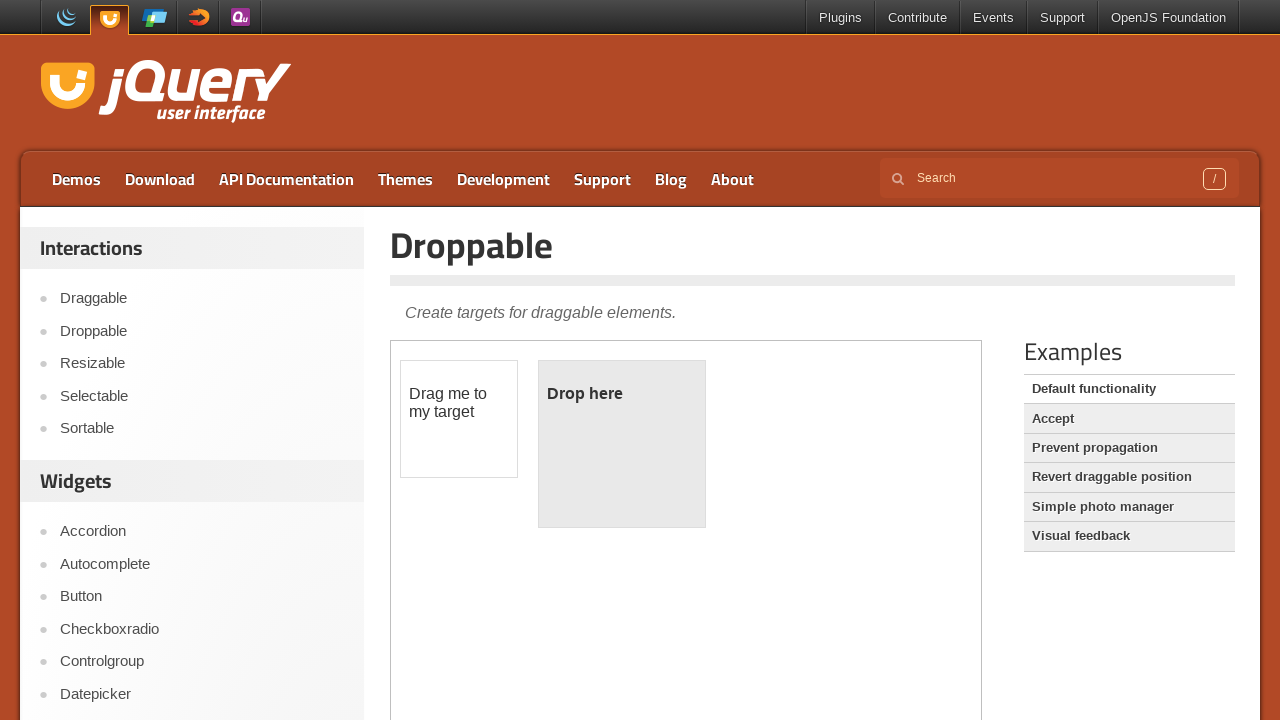

Dragged the draggable element onto the droppable target area at (622, 444)
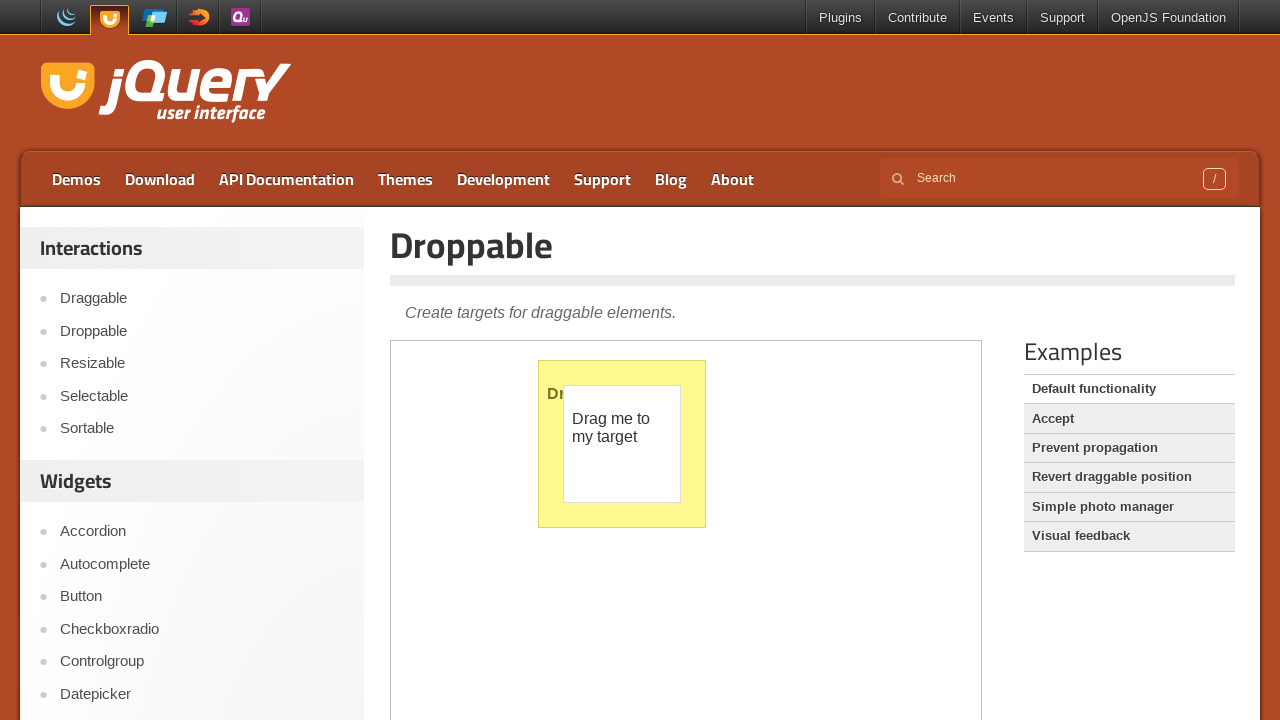

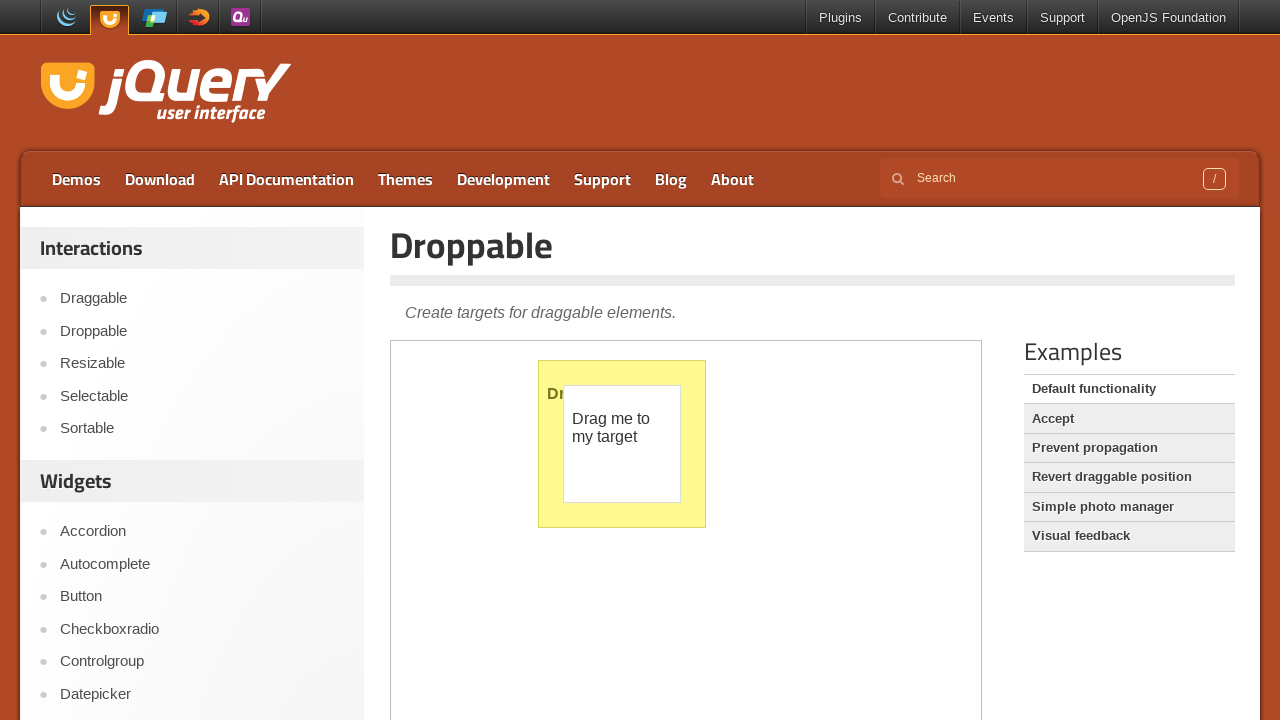